Tests right-click context menu functionality on a button element

Starting URL: https://swisnl.github.io/jQuery-contextMenu/demo.html

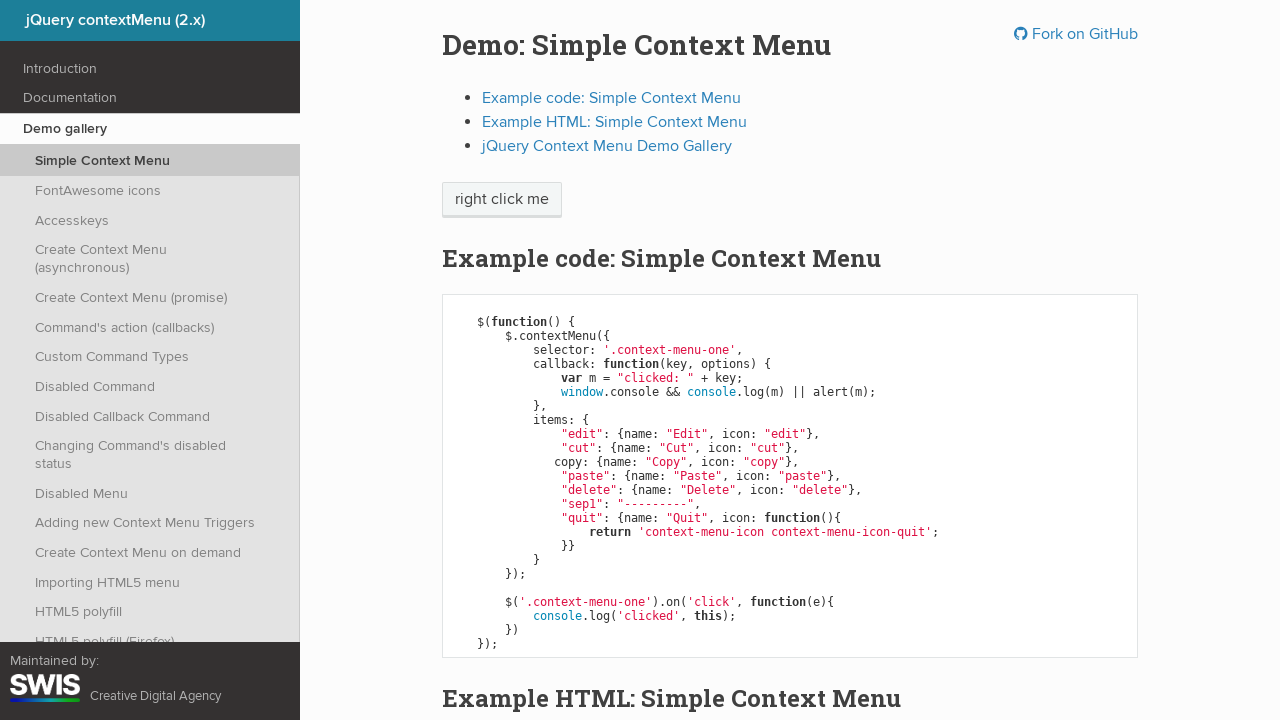

Navigated to jQuery contextMenu demo page
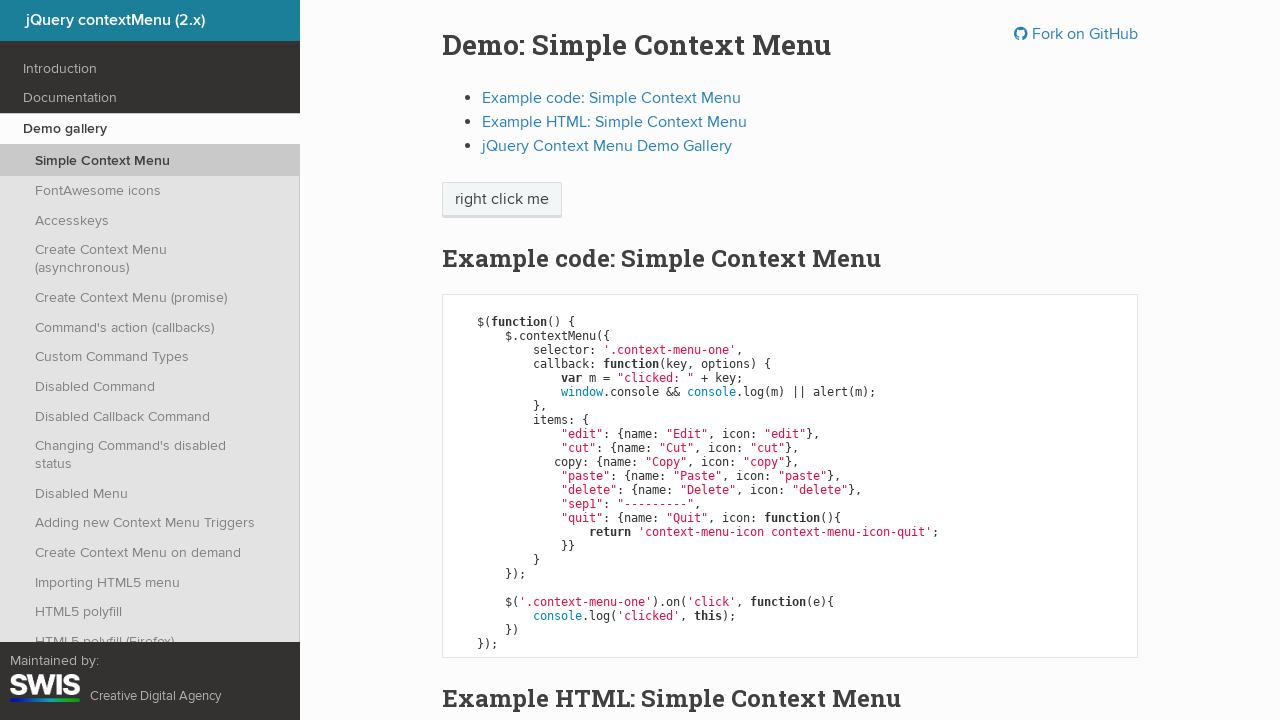

Located button element for right-click test
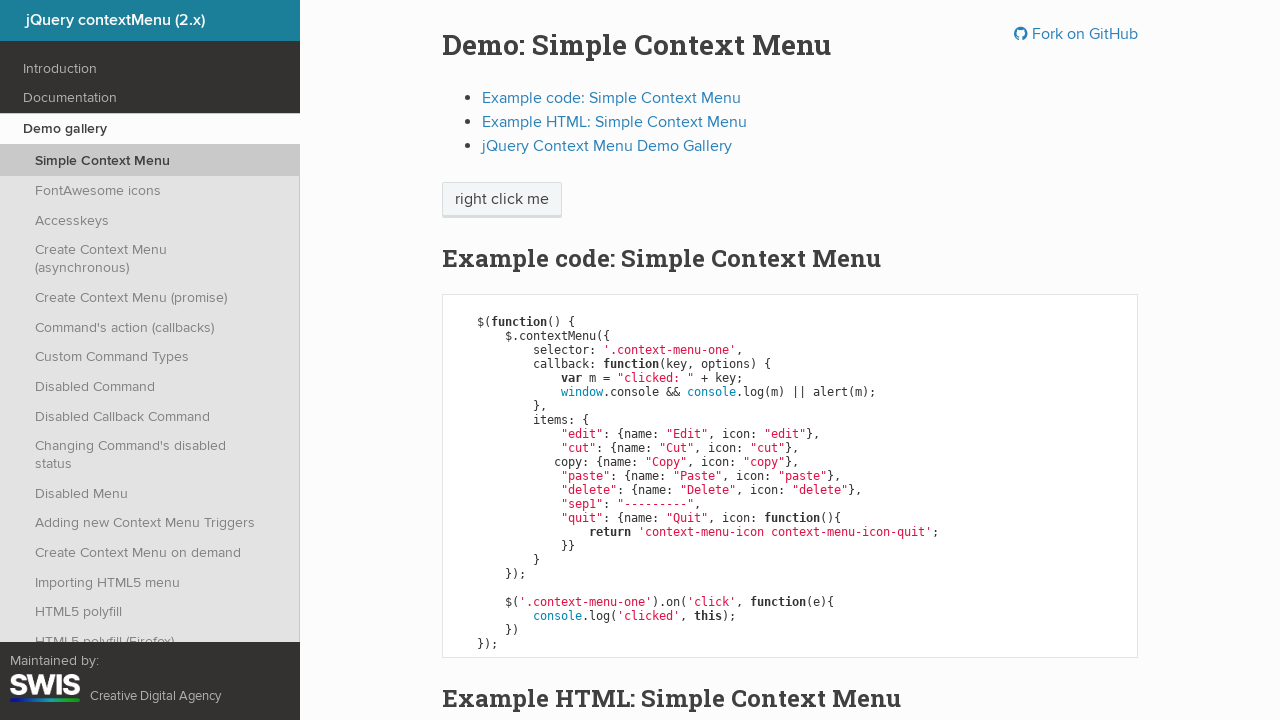

Right-clicked on button element to open context menu at (502, 200) on xpath=/html/body/div/section/div/div/div/p/span
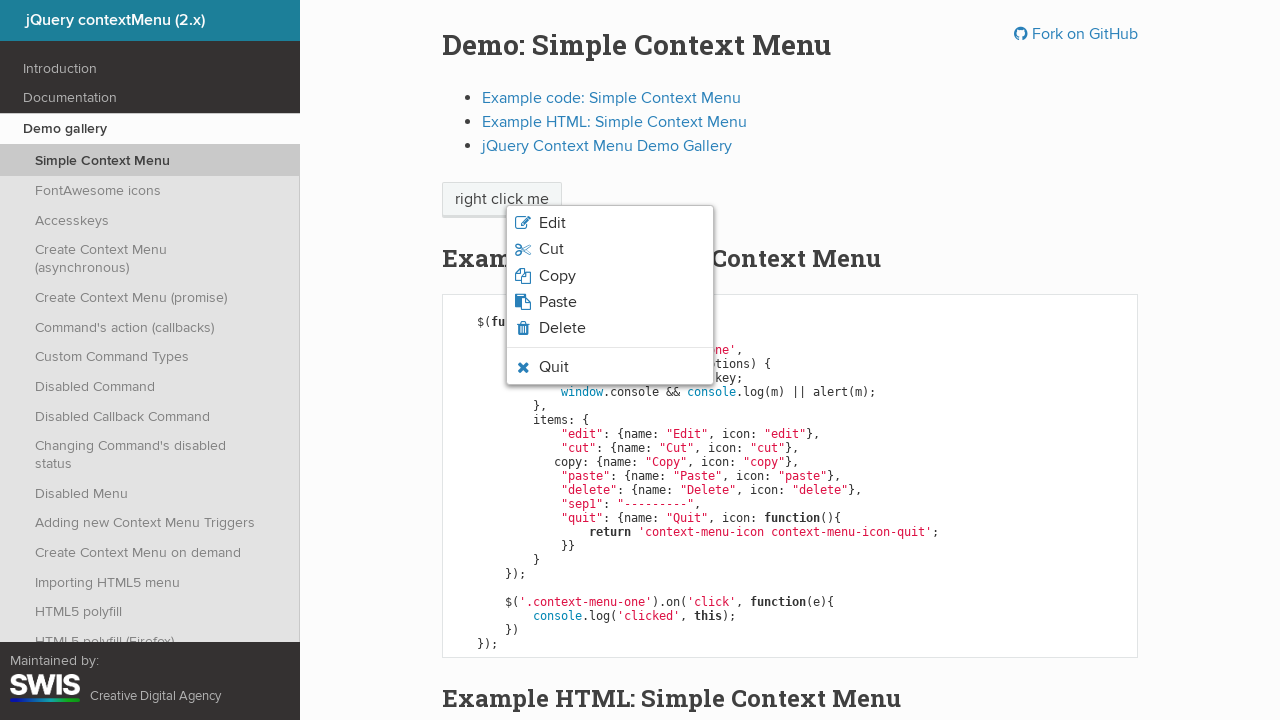

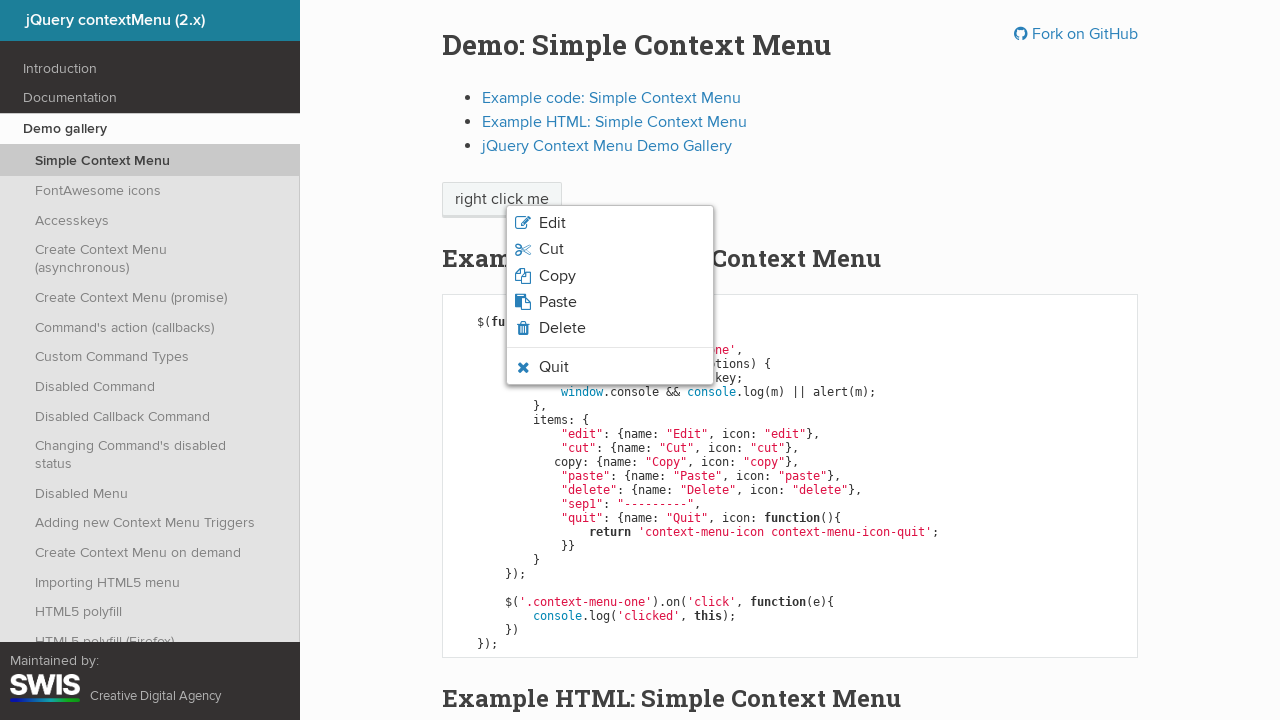